Tests normal JavaScript alert by clicking the button and accepting the alert dialog

Starting URL: https://the-internet.herokuapp.com/javascript_alerts

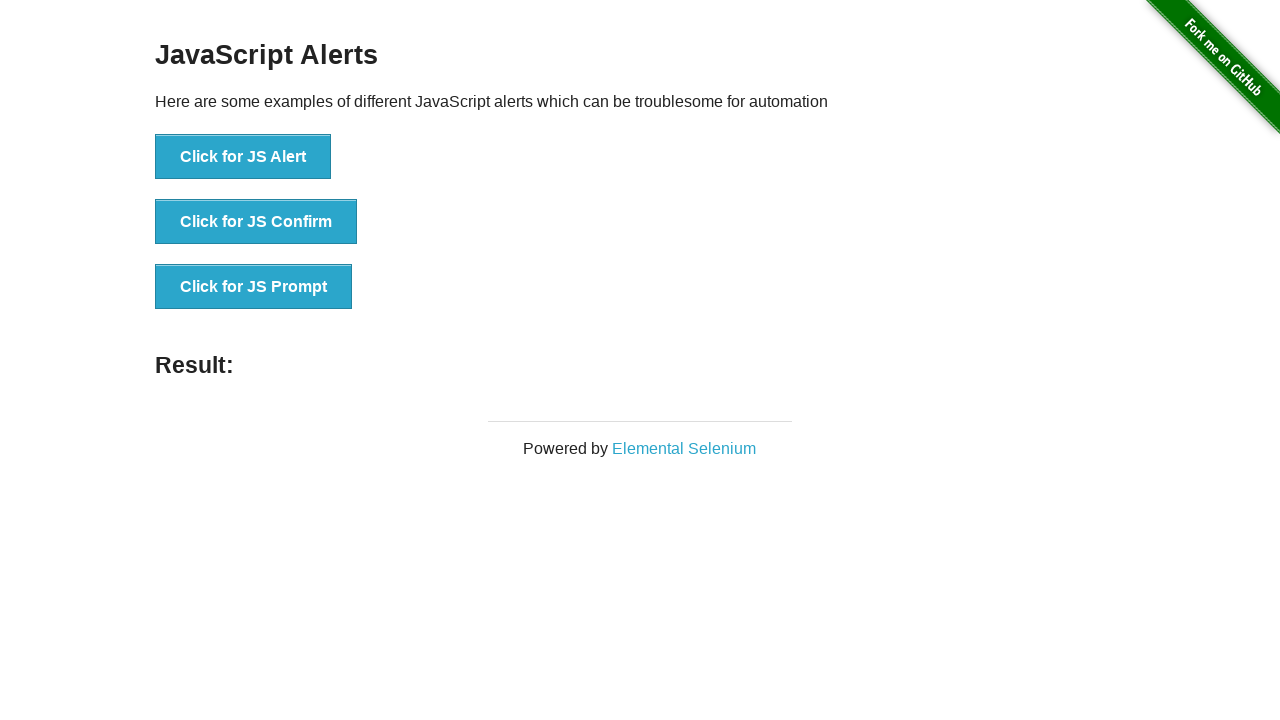

Clicked button to trigger normal JavaScript alert at (243, 157) on #content > div > ul > li:nth-child(1) > button
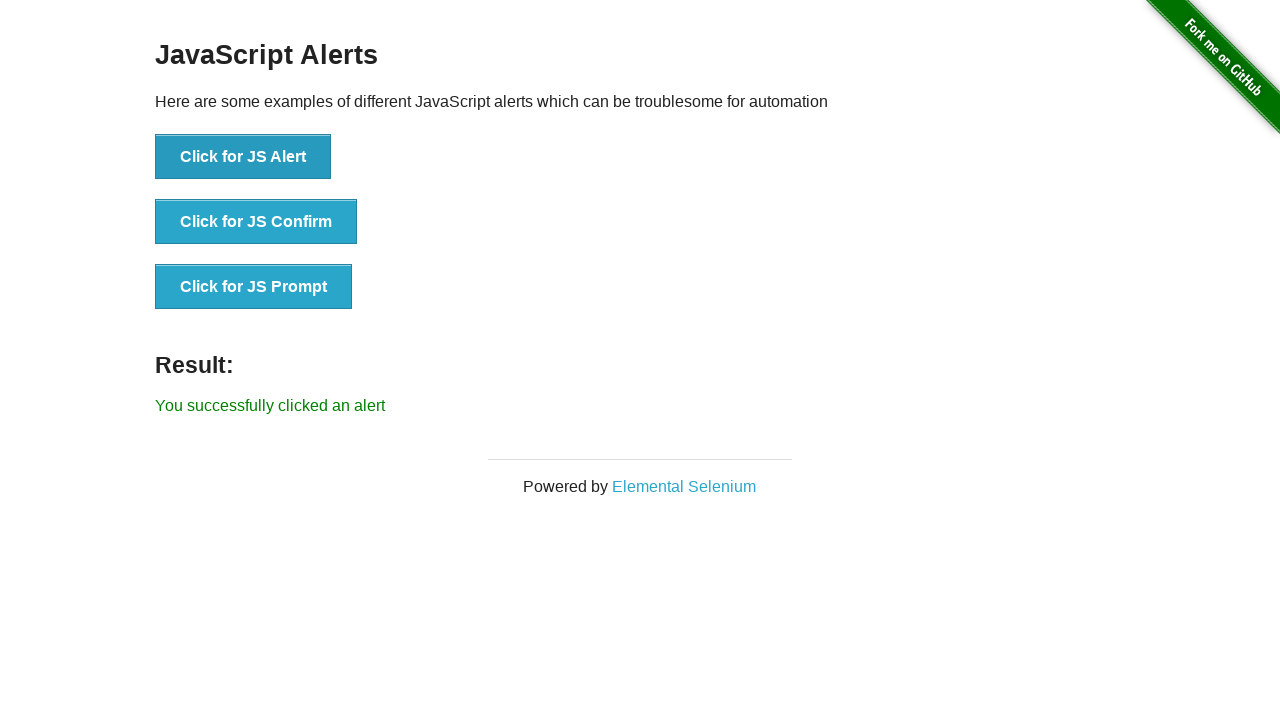

Set up dialog handler to accept alerts
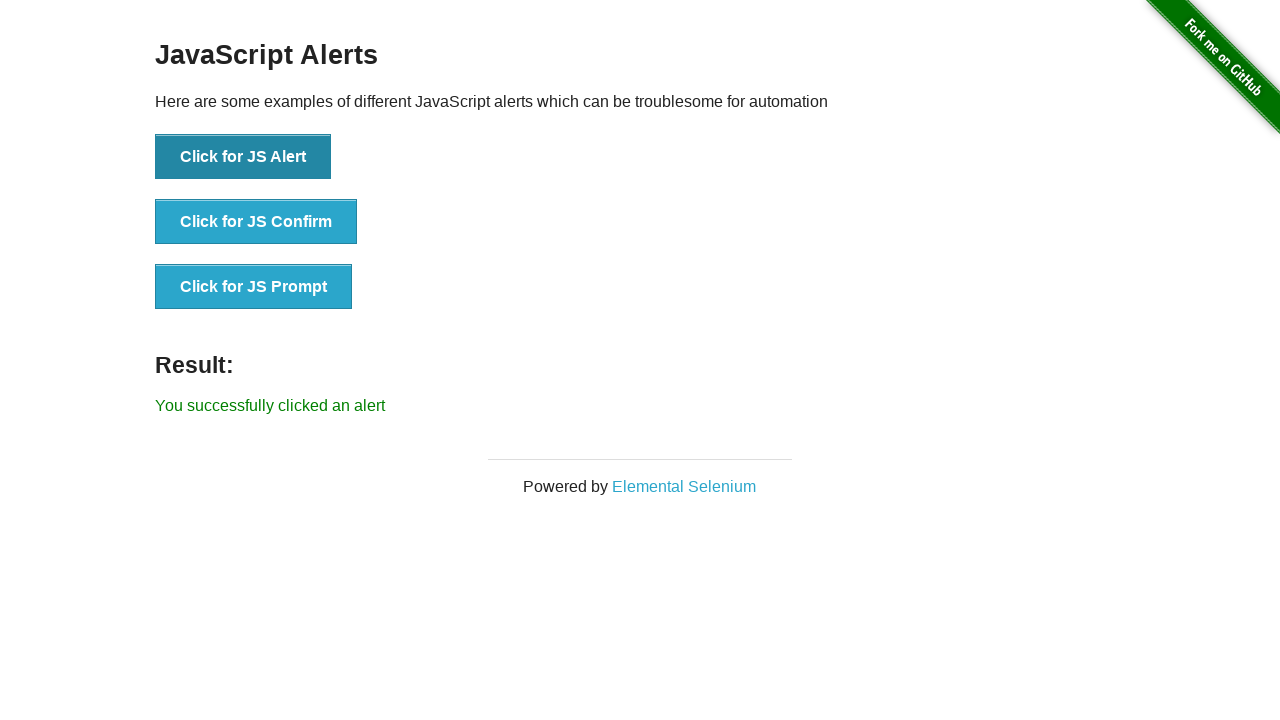

Clicked button to trigger alert and accepted it at (243, 157) on #content > div > ul > li:nth-child(1) > button
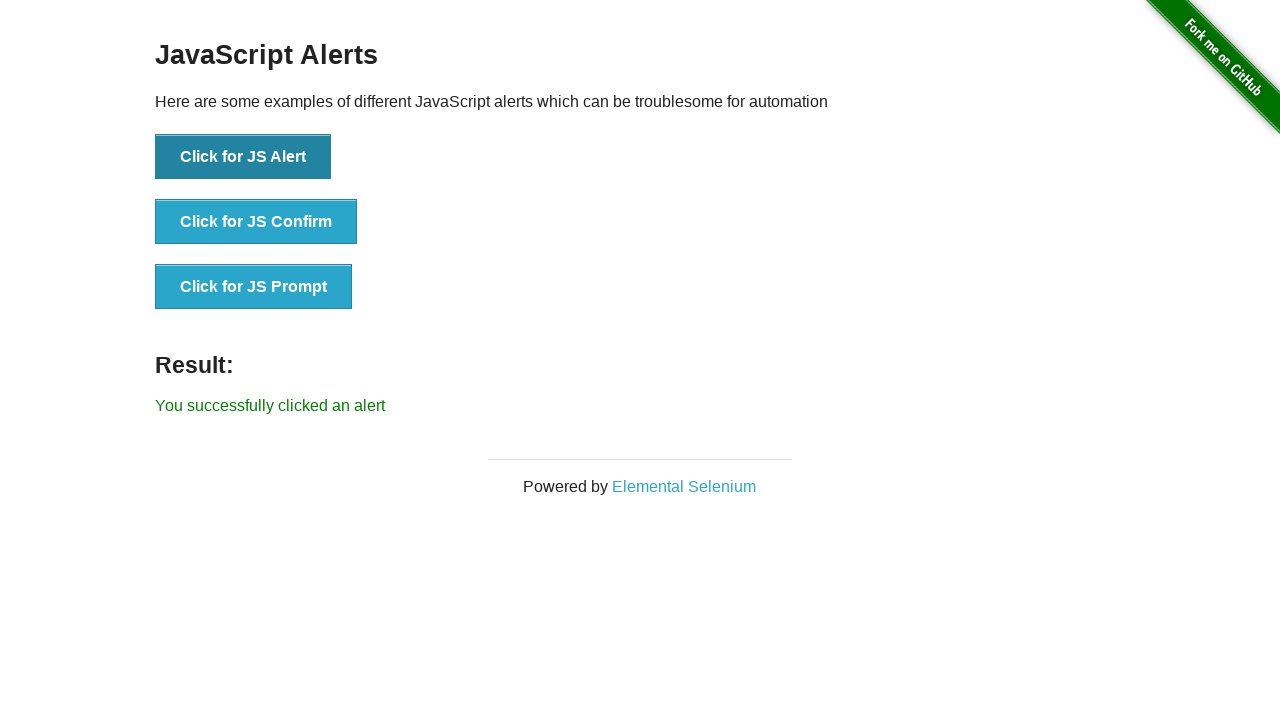

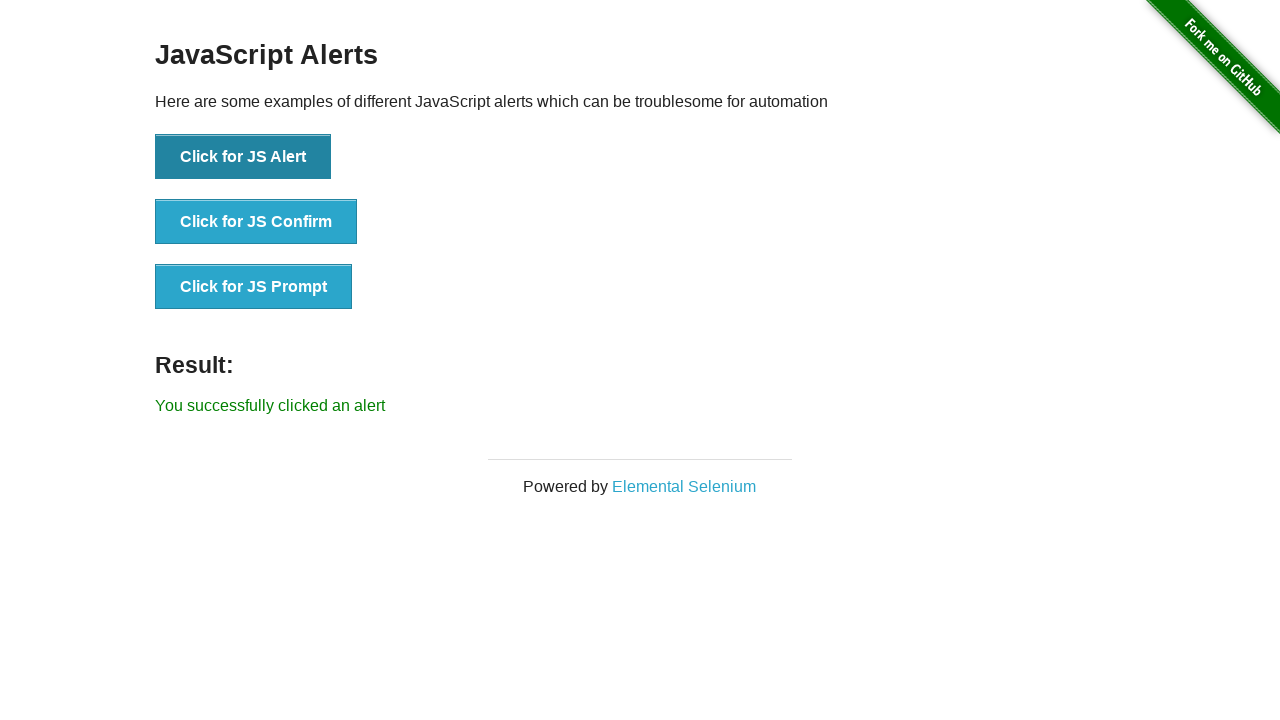